Tests that other controls are hidden when editing a todo item

Starting URL: https://demo.playwright.dev/todomvc

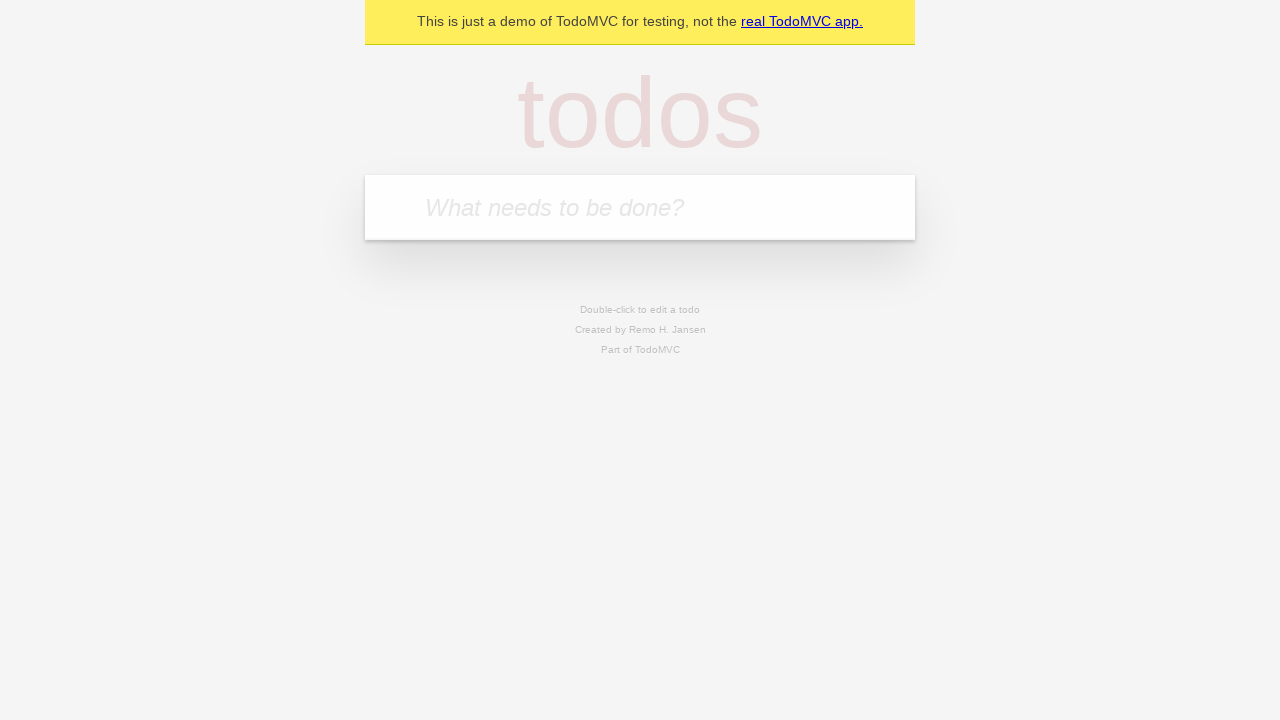

Filled new todo input with 'buy some cheese' on internal:attr=[placeholder="What needs to be done?"i]
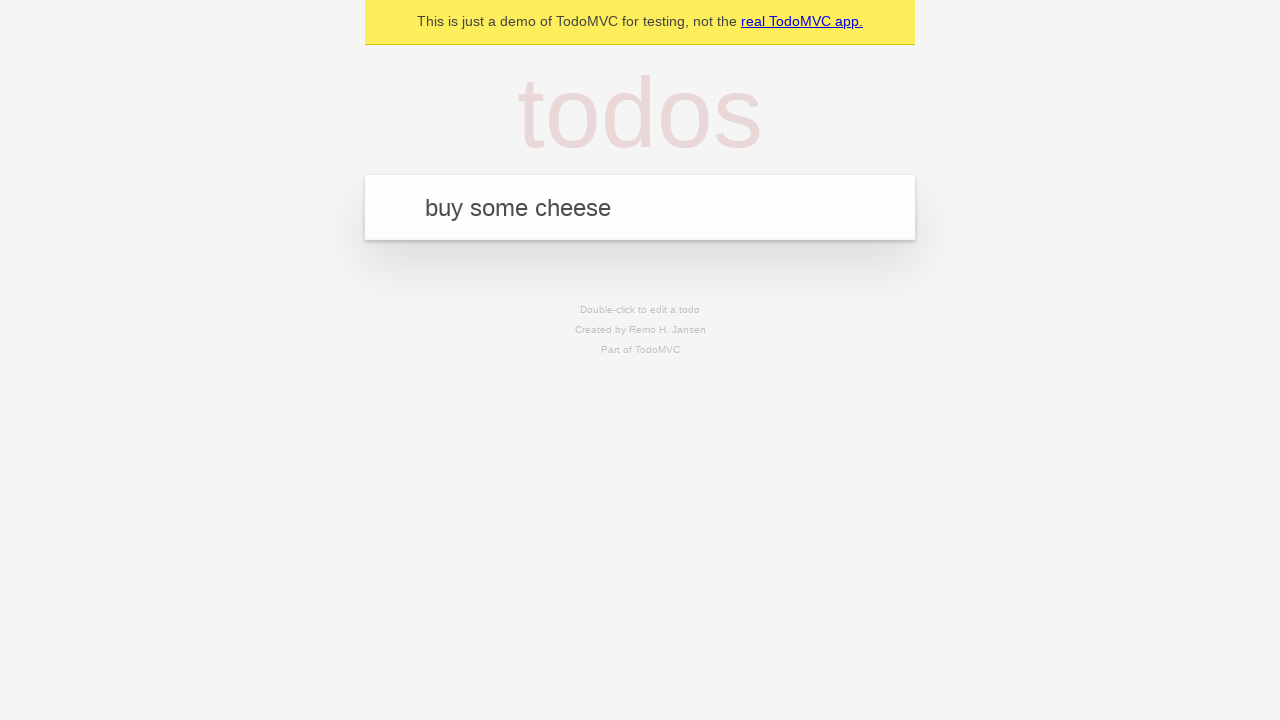

Pressed Enter to create todo 'buy some cheese' on internal:attr=[placeholder="What needs to be done?"i]
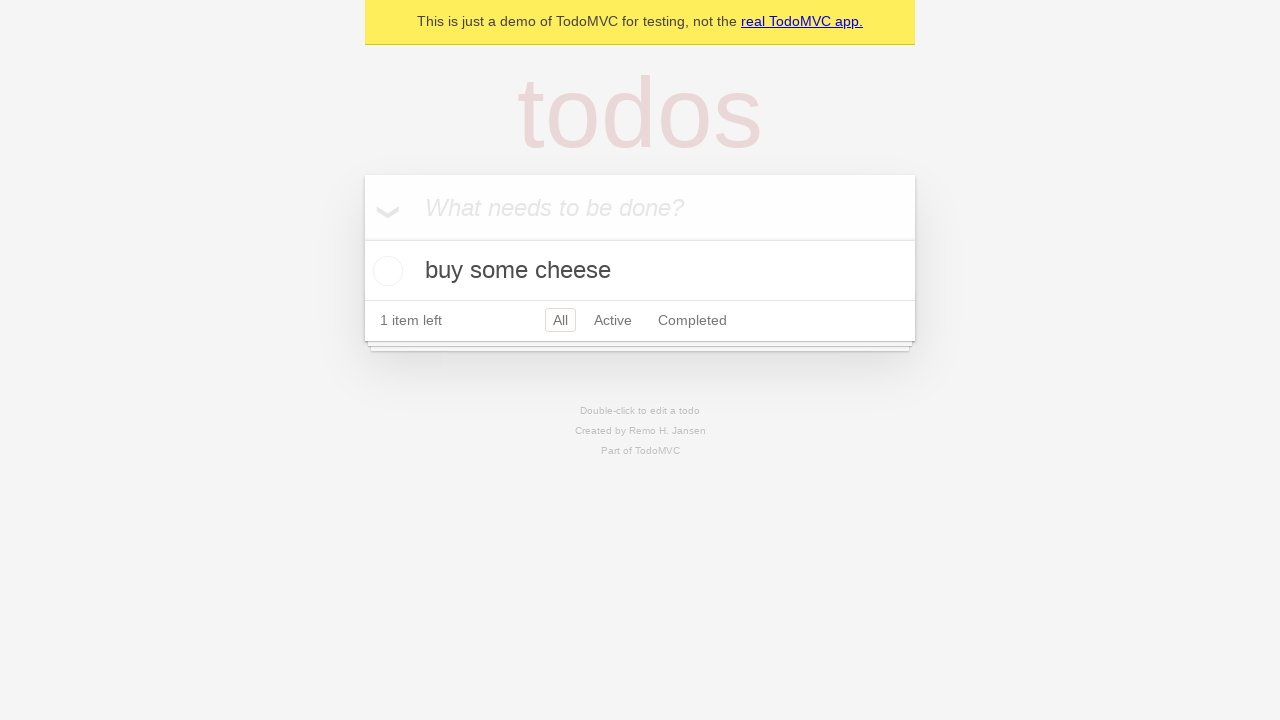

Filled new todo input with 'feed the cat' on internal:attr=[placeholder="What needs to be done?"i]
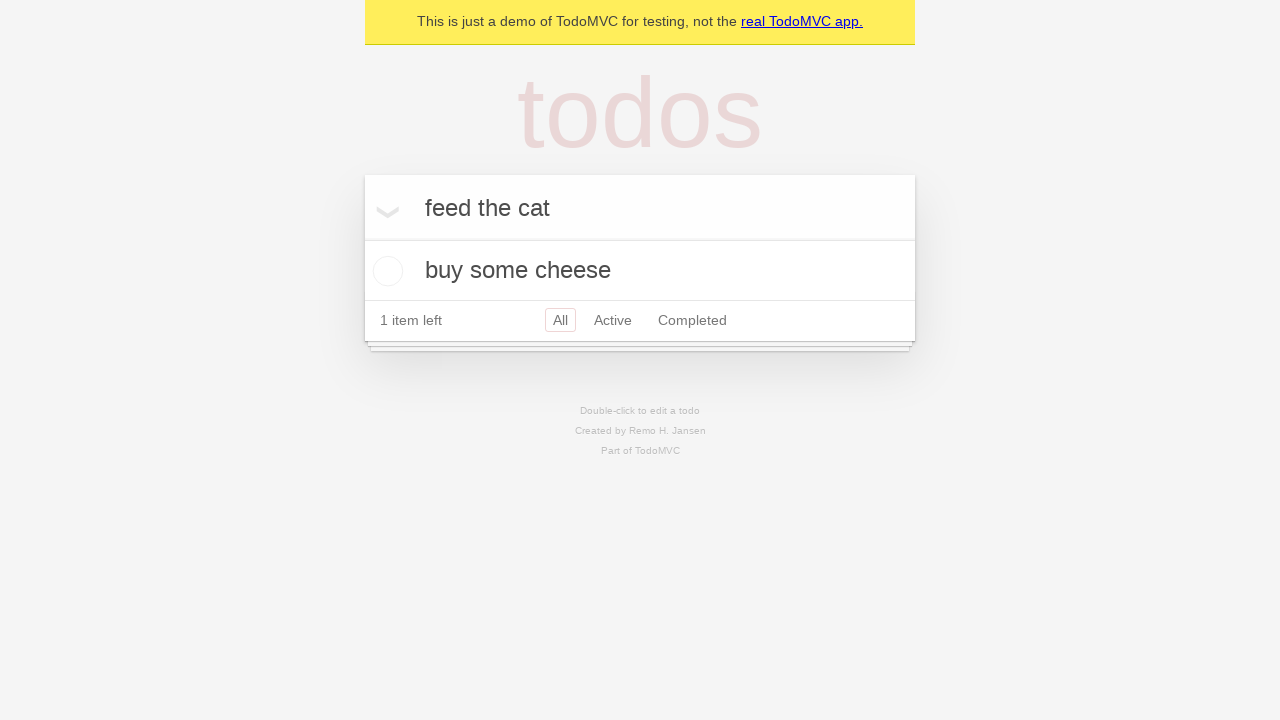

Pressed Enter to create todo 'feed the cat' on internal:attr=[placeholder="What needs to be done?"i]
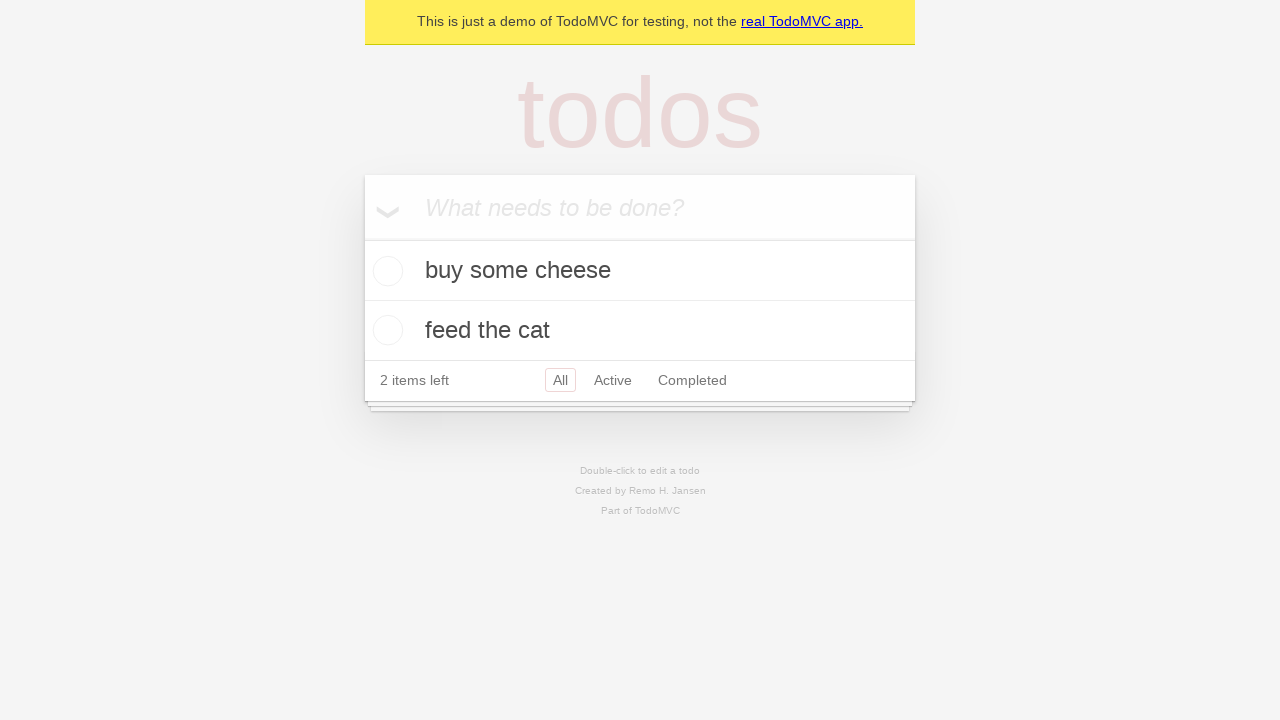

Filled new todo input with 'book a doctors appointment' on internal:attr=[placeholder="What needs to be done?"i]
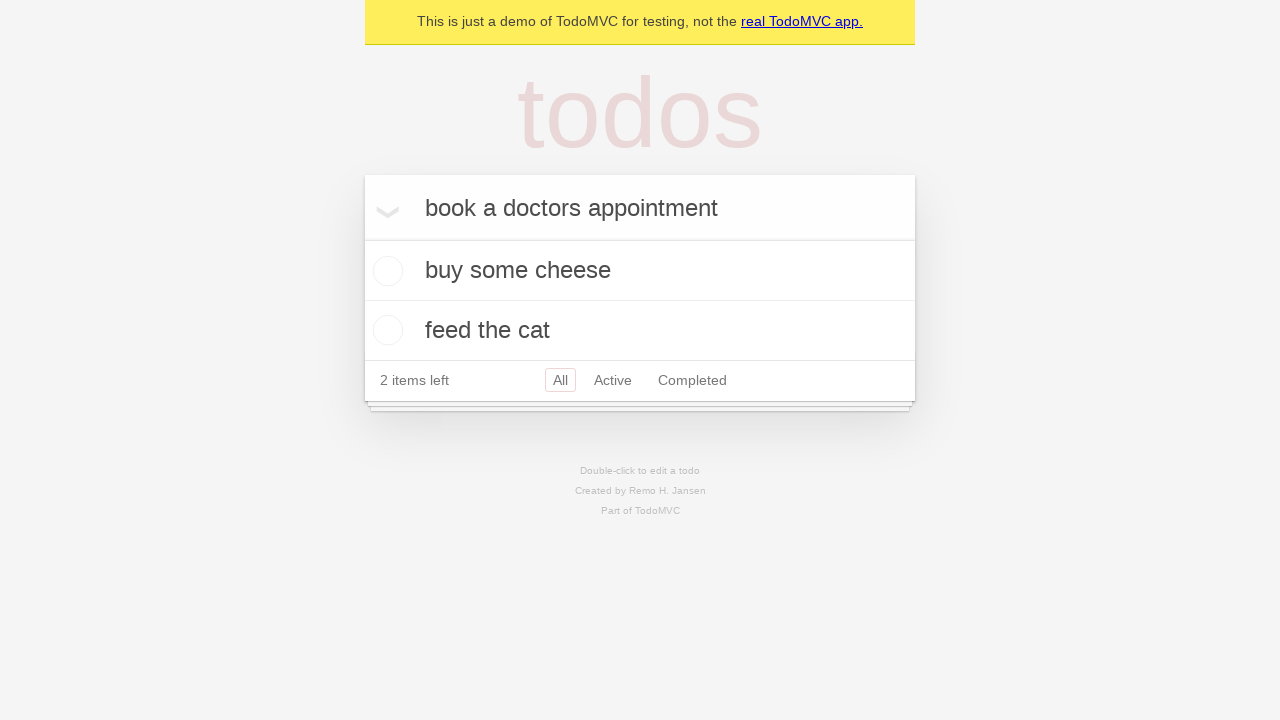

Pressed Enter to create todo 'book a doctors appointment' on internal:attr=[placeholder="What needs to be done?"i]
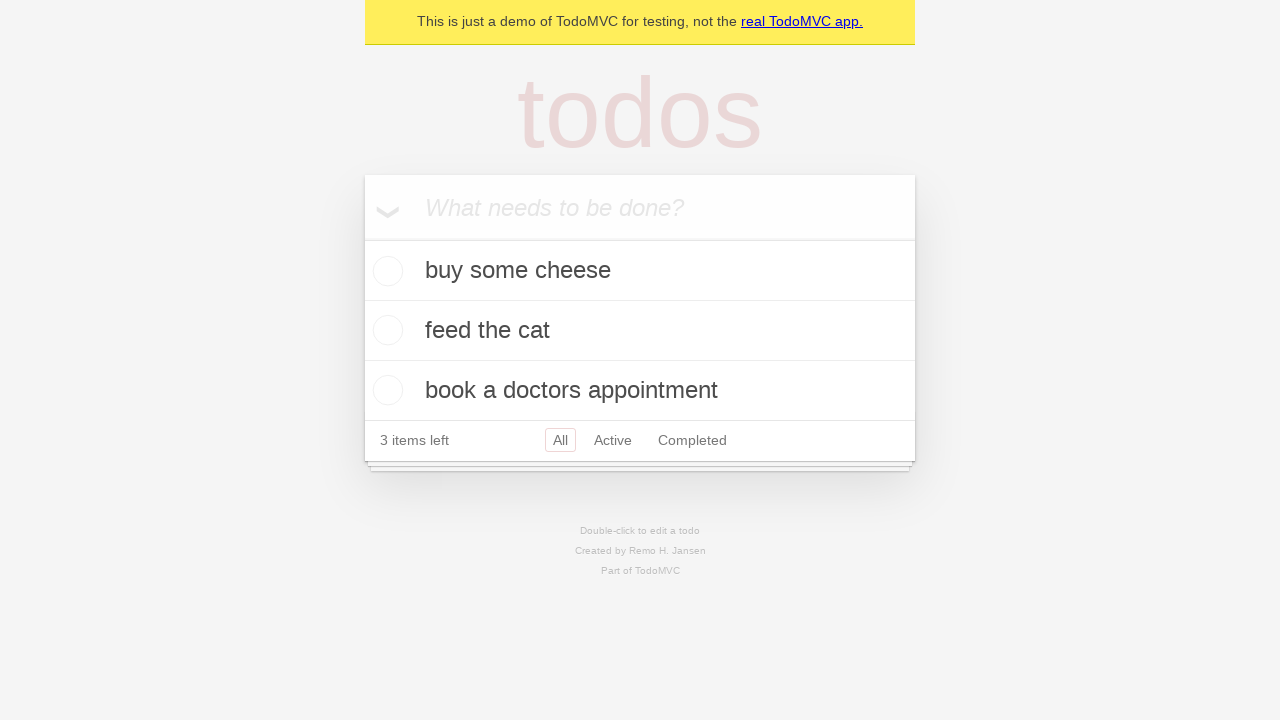

Filled new todo input with 'test report showing' on internal:attr=[placeholder="What needs to be done?"i]
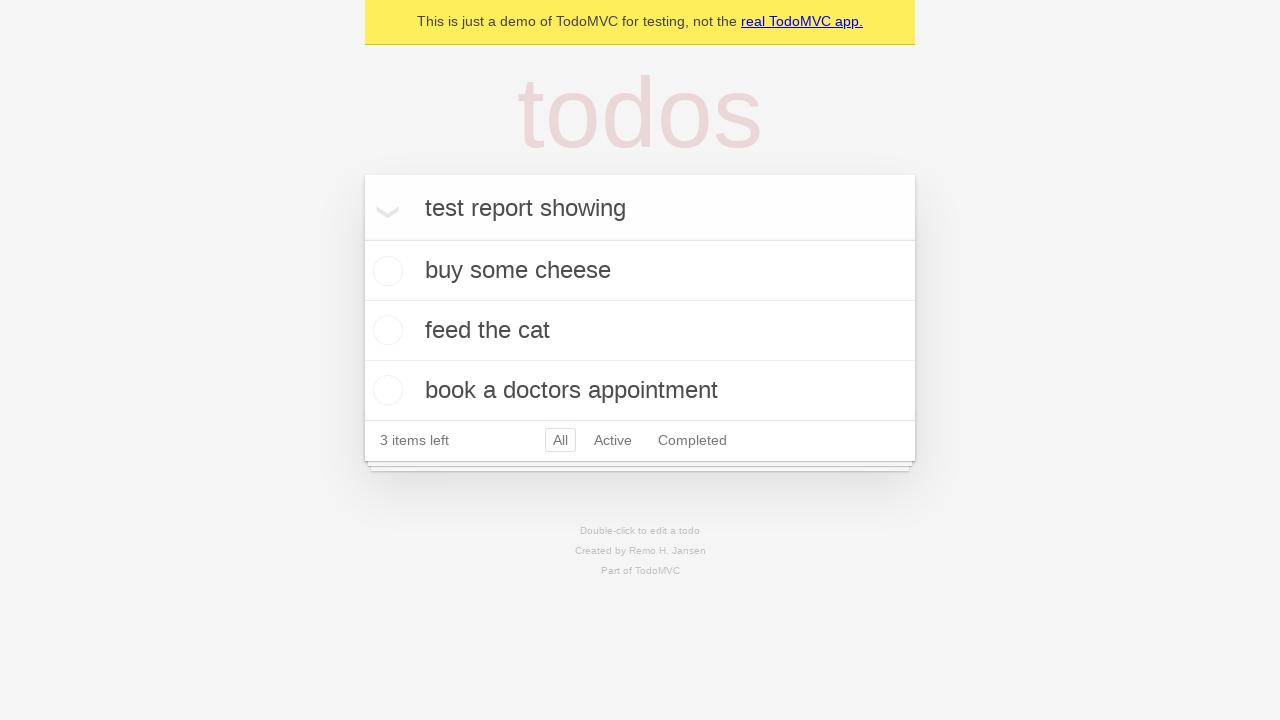

Pressed Enter to create todo 'test report showing' on internal:attr=[placeholder="What needs to be done?"i]
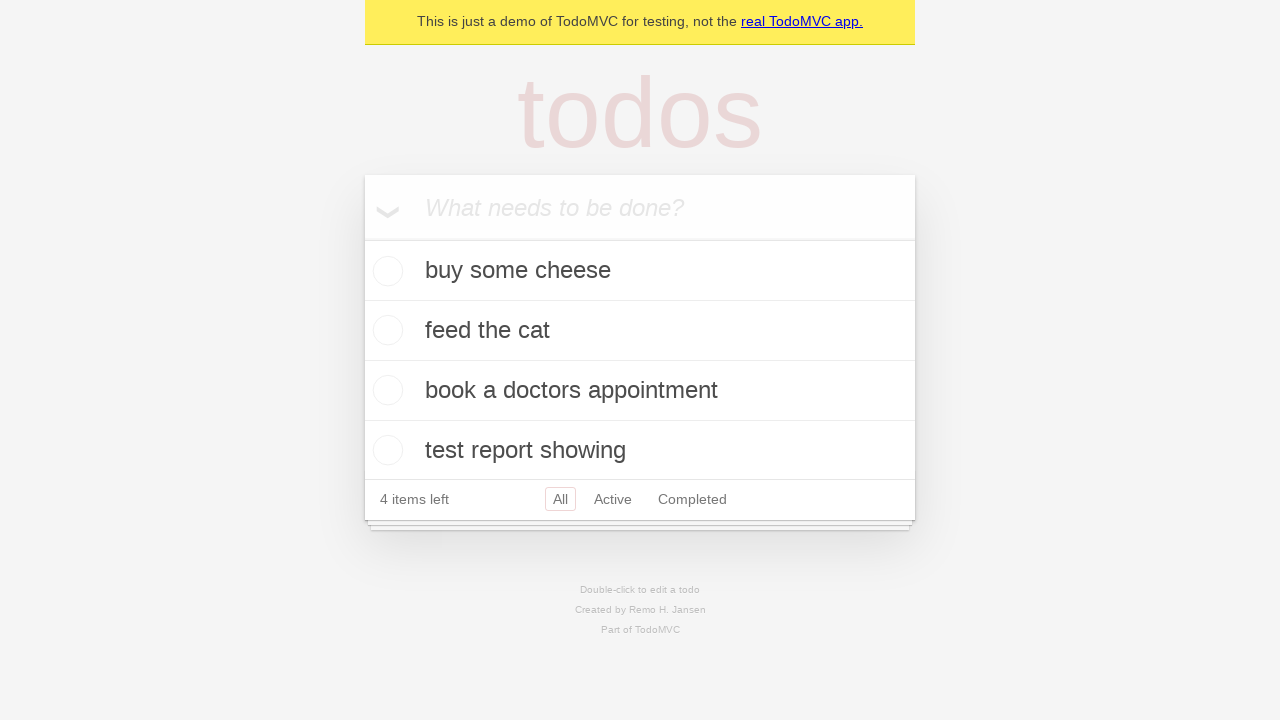

Double-clicked second todo item to enter edit mode at (640, 331) on internal:testid=[data-testid="todo-item"s] >> nth=1
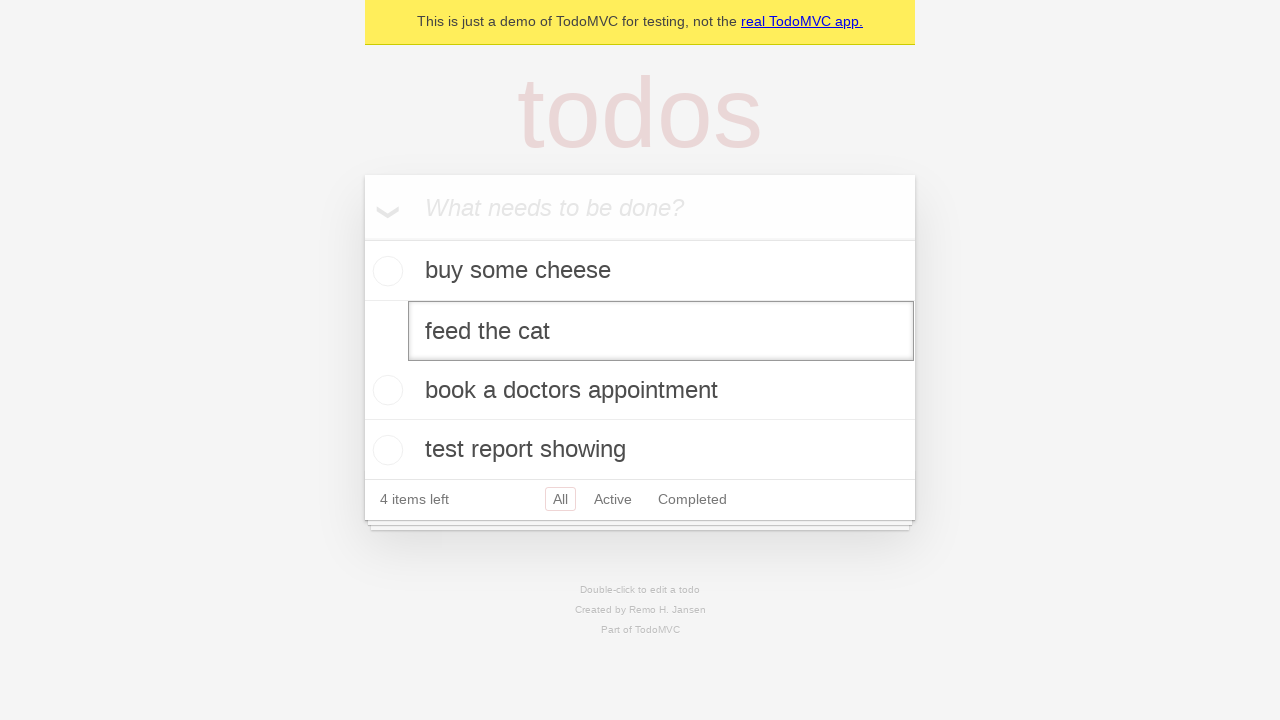

Verified edit input field appeared for second todo item
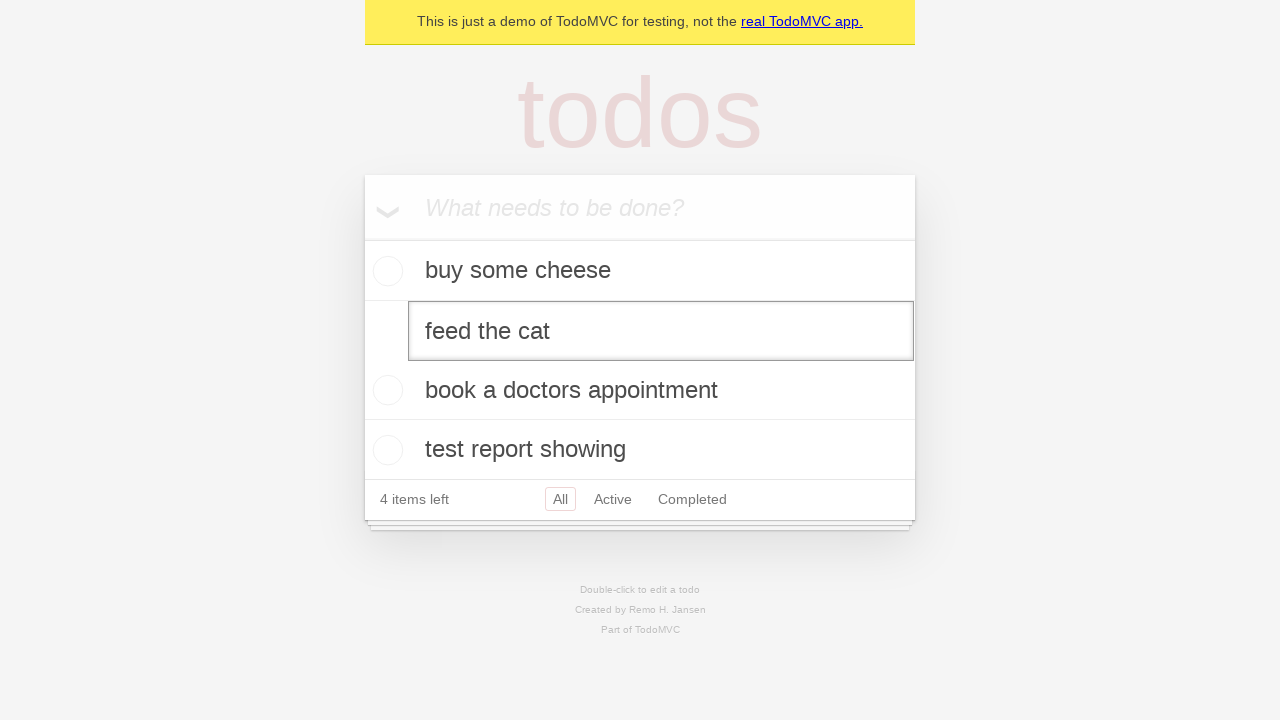

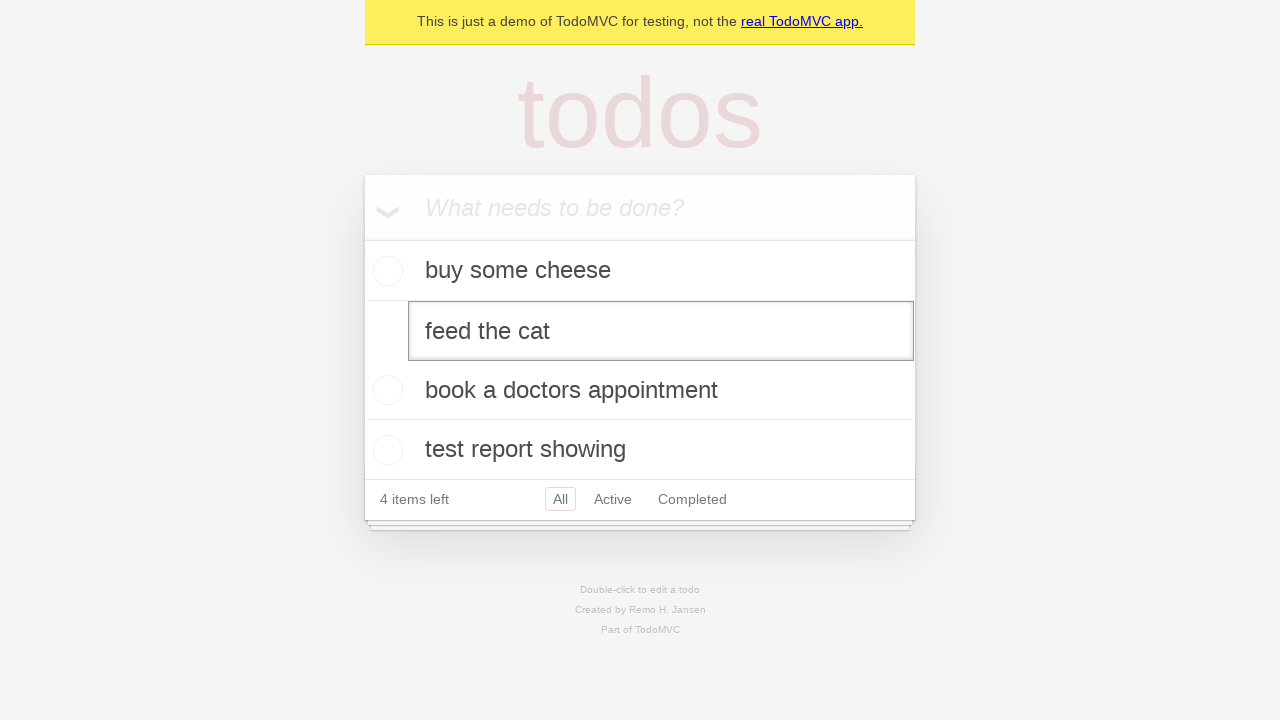